Tests navigation by clicking a link with specific calculated text, then fills out a personal information form with first name, last name, city, and country fields, and submits it.

Starting URL: http://suninjuly.github.io/find_link_text

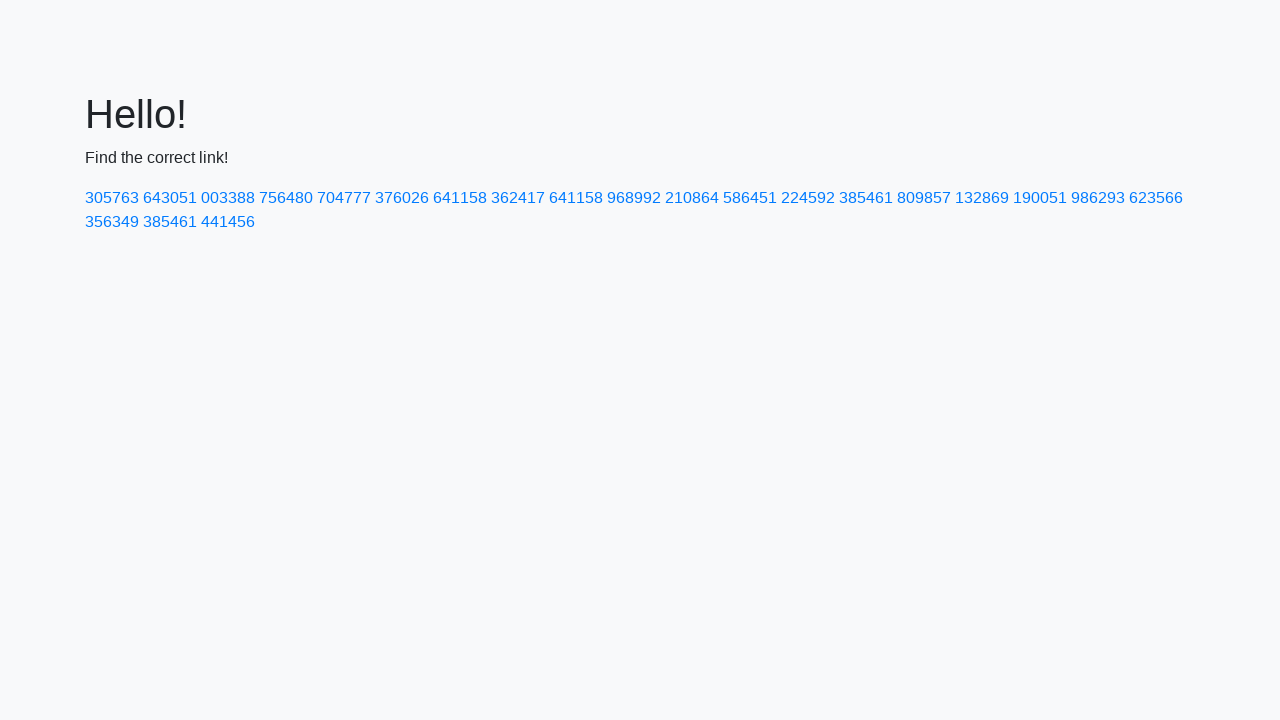

Clicked link with calculated text '224592' at (808, 198) on a:text('224592')
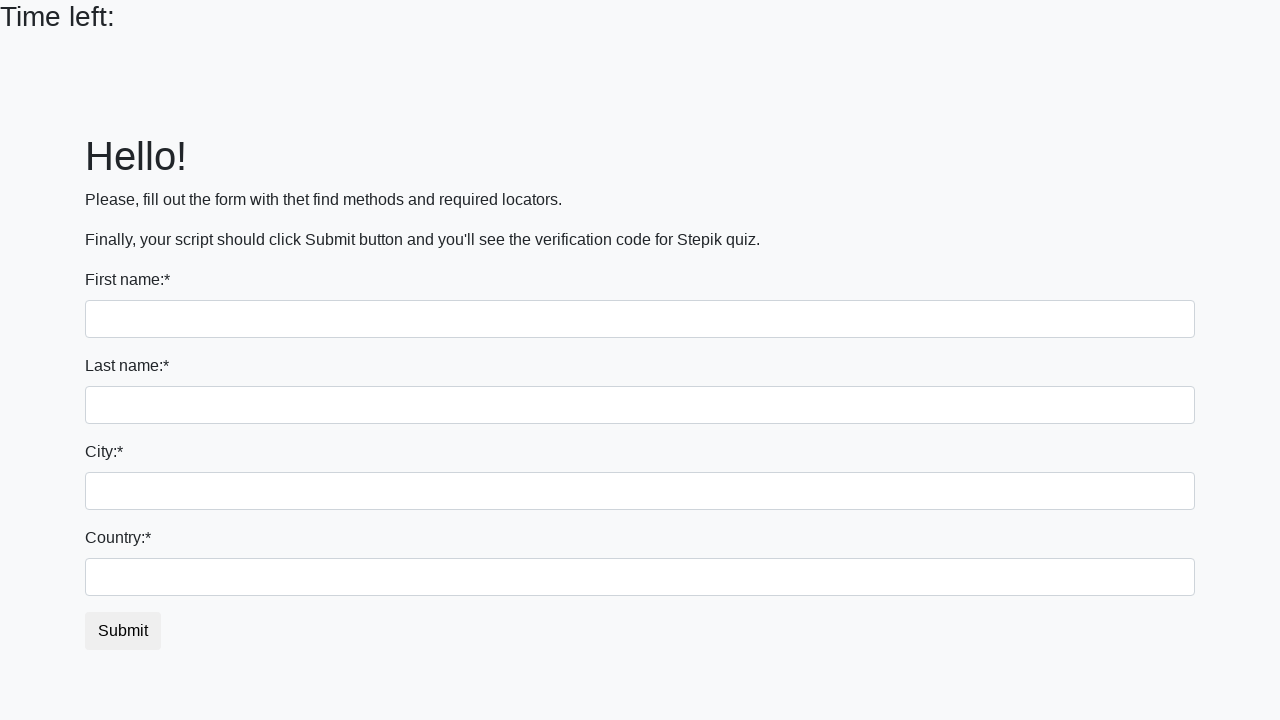

Form page loaded with first name field visible
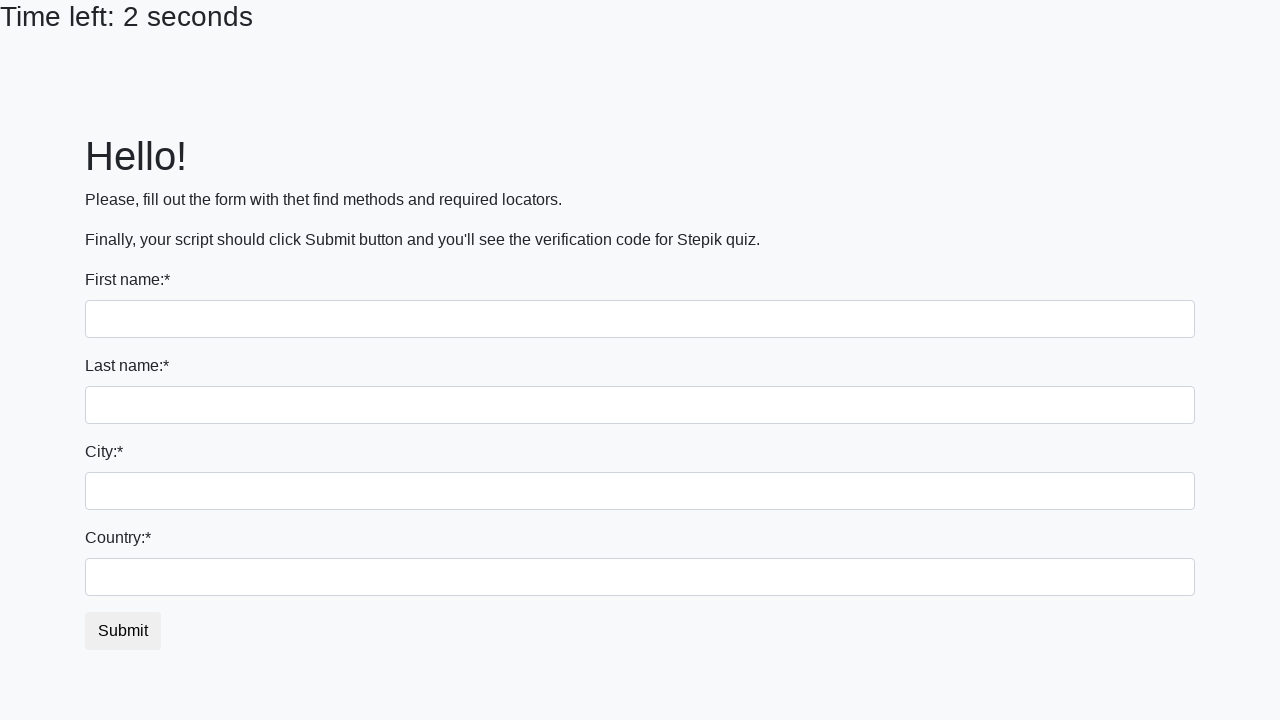

Filled first name field with 'Ivan' on input[name='first_name']
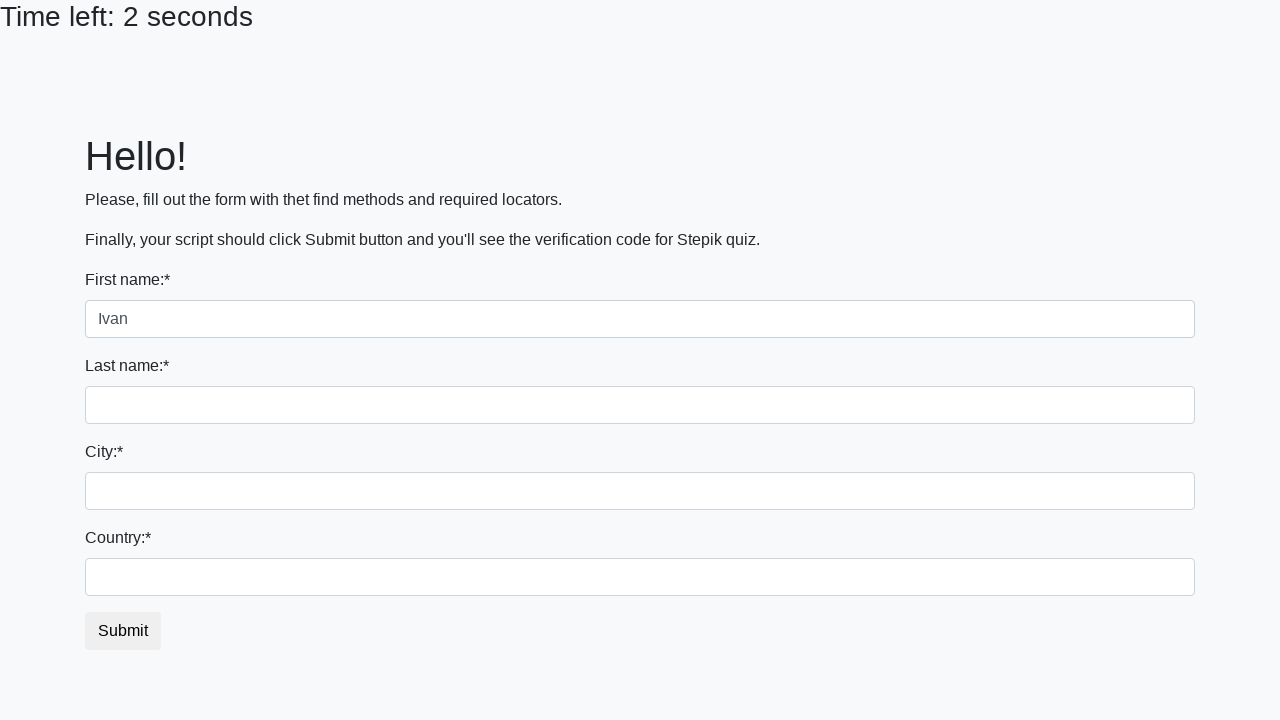

Filled last name field with 'Petrov' on input[name='last_name']
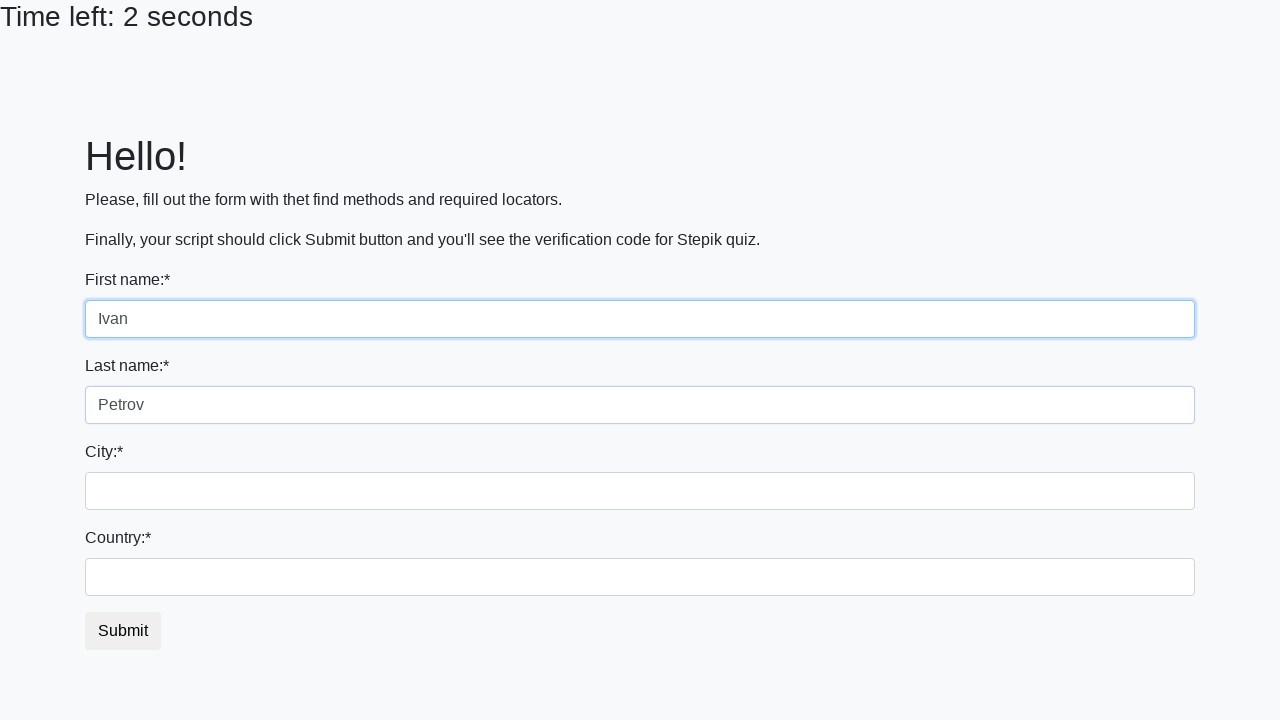

Filled city field with 'Smolensk' on input.form-control.city
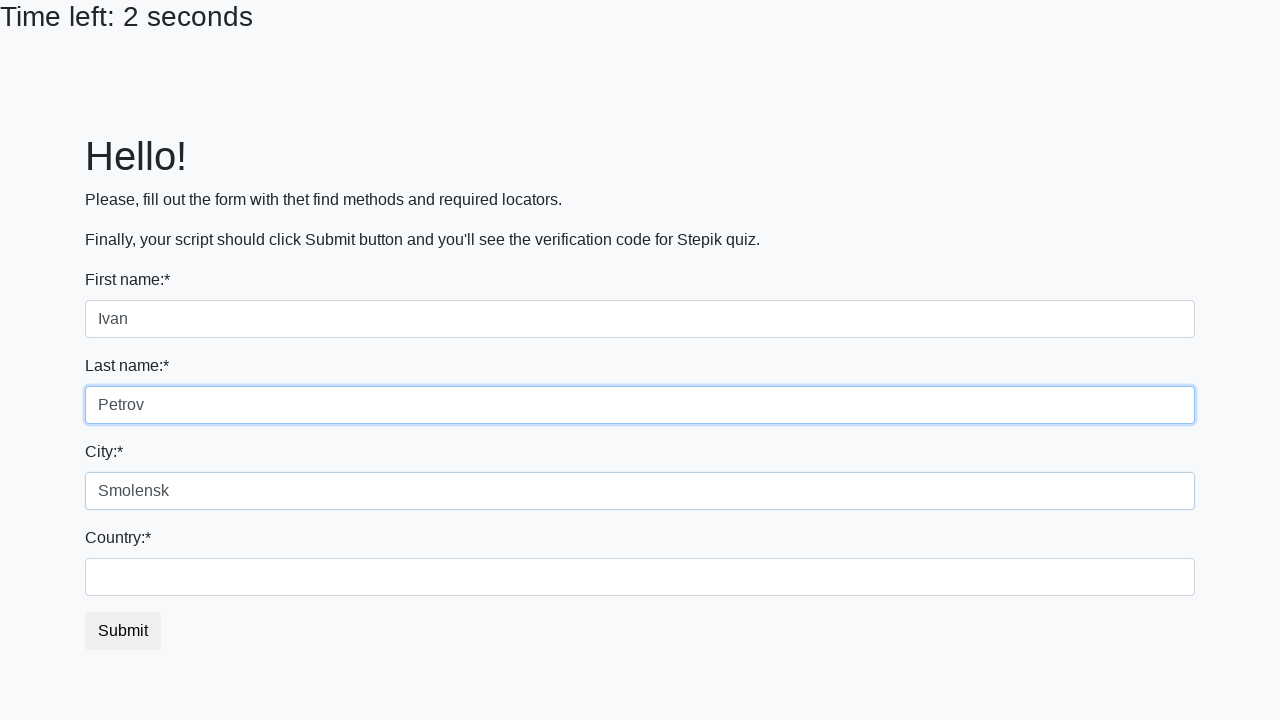

Filled country field with 'Russia' on input#country
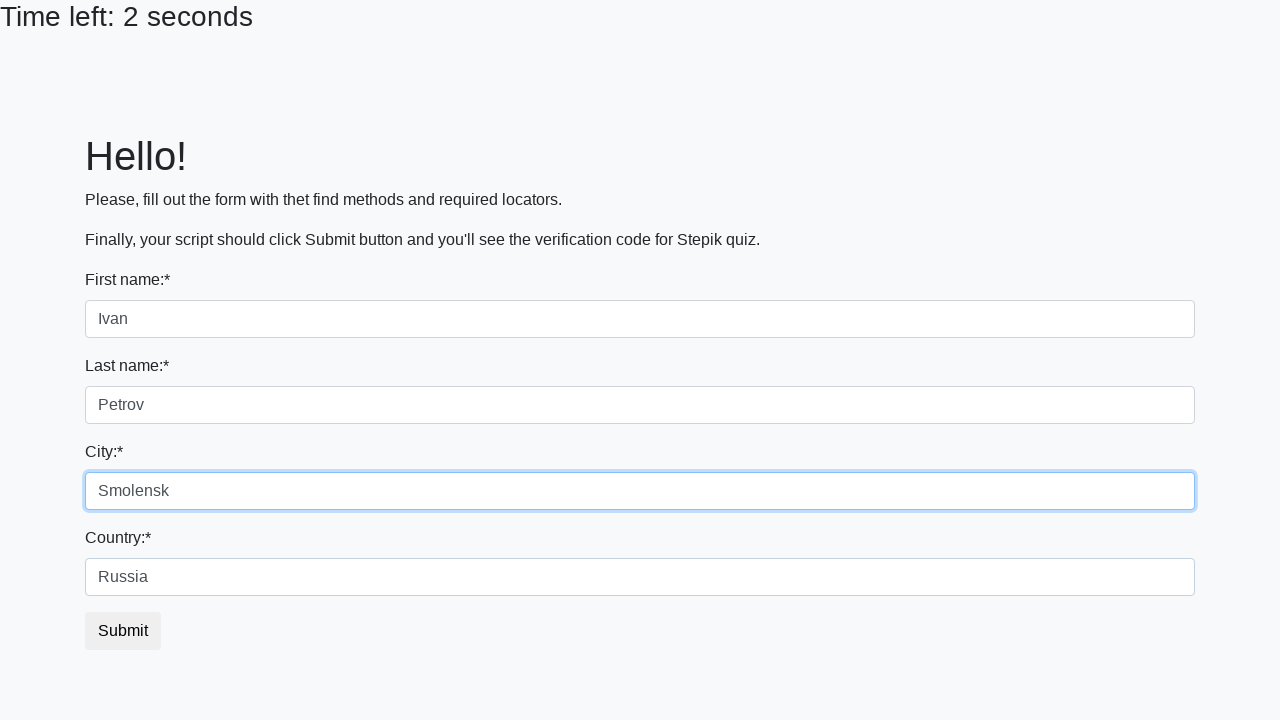

Clicked submit button to submit personal information form at (123, 631) on button.btn
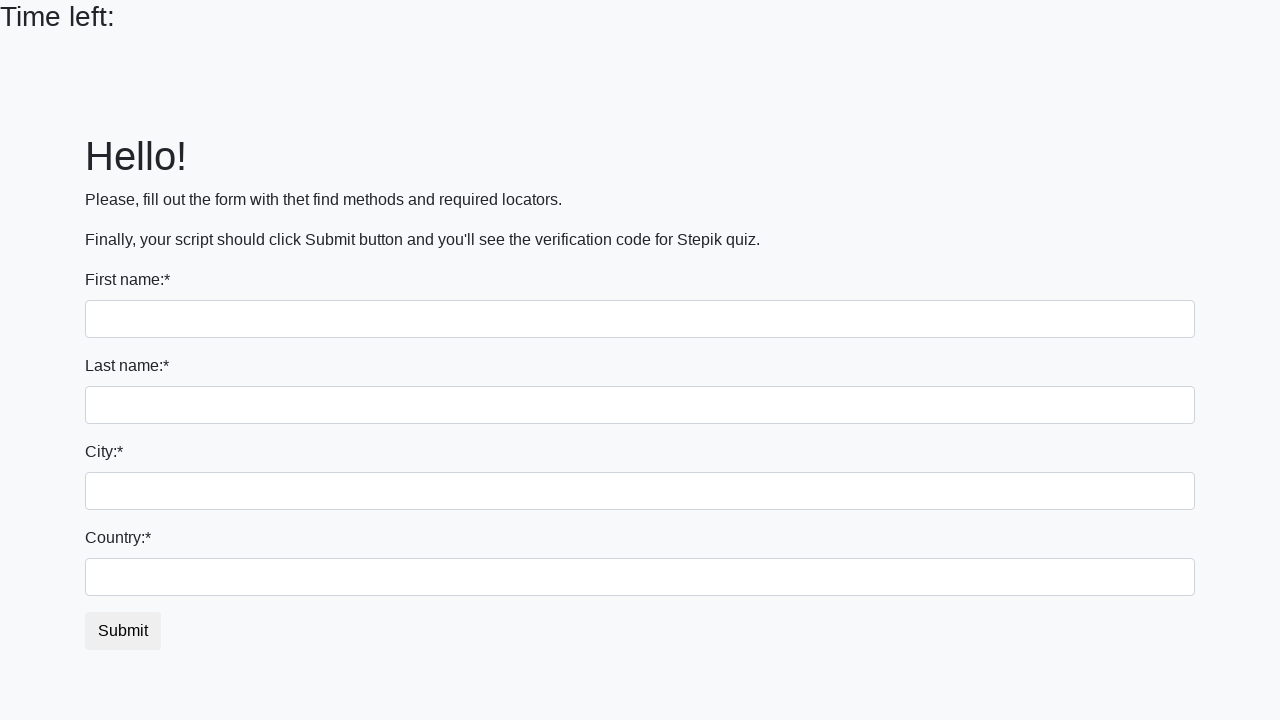

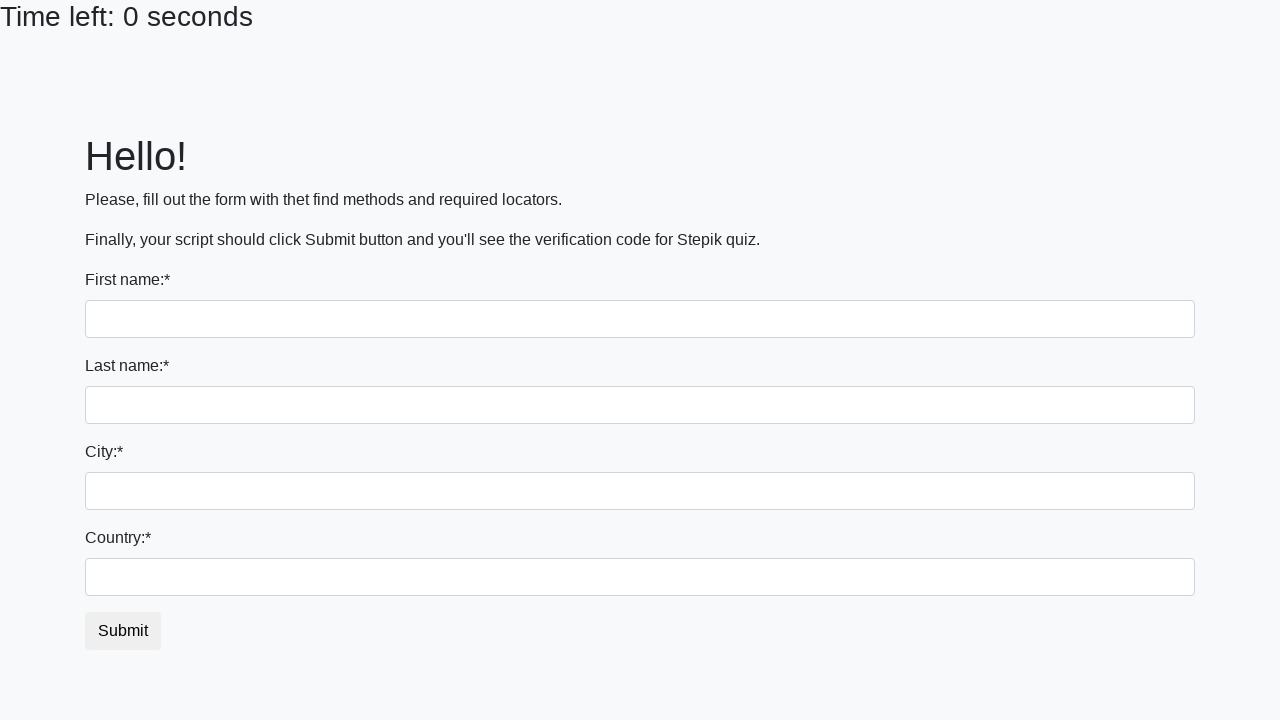